Tests jQuery UI custom dropdown selection by clicking dropdown buttons and selecting specific items from the dropdown lists

Starting URL: https://jqueryui.com/resources/demos/selectmenu/default.html

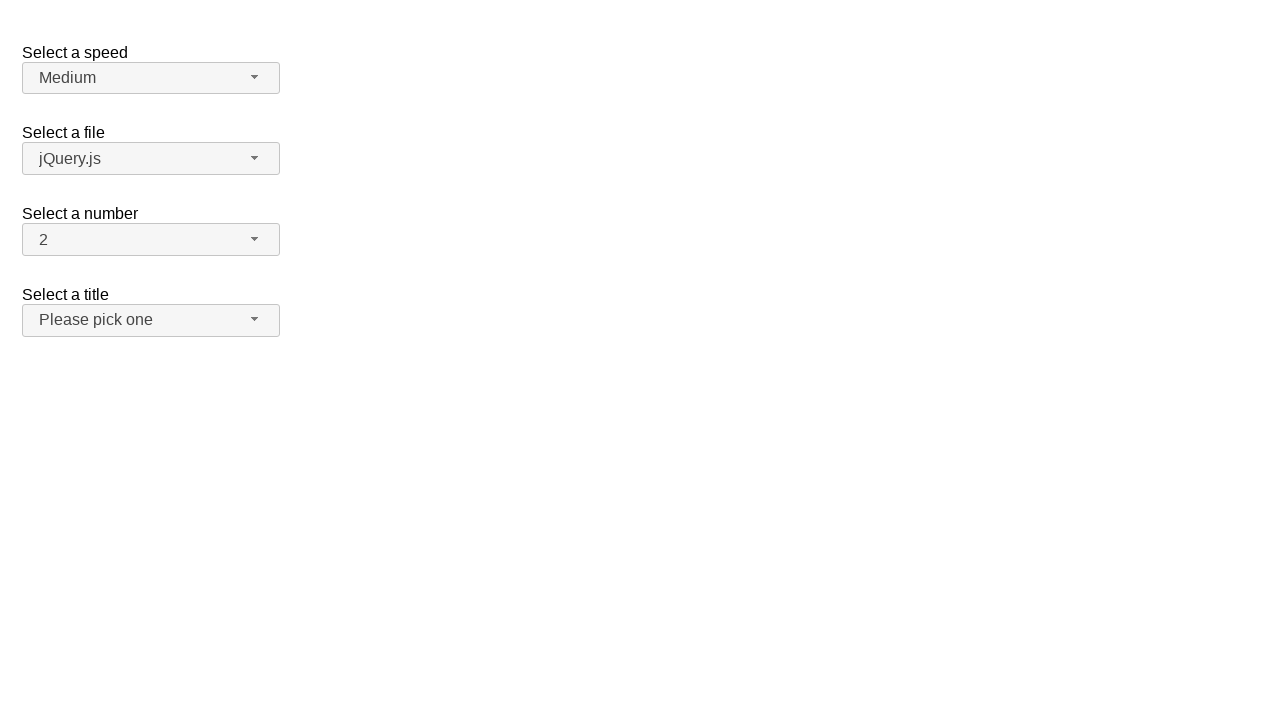

Clicked the number dropdown button at (151, 240) on #number-button
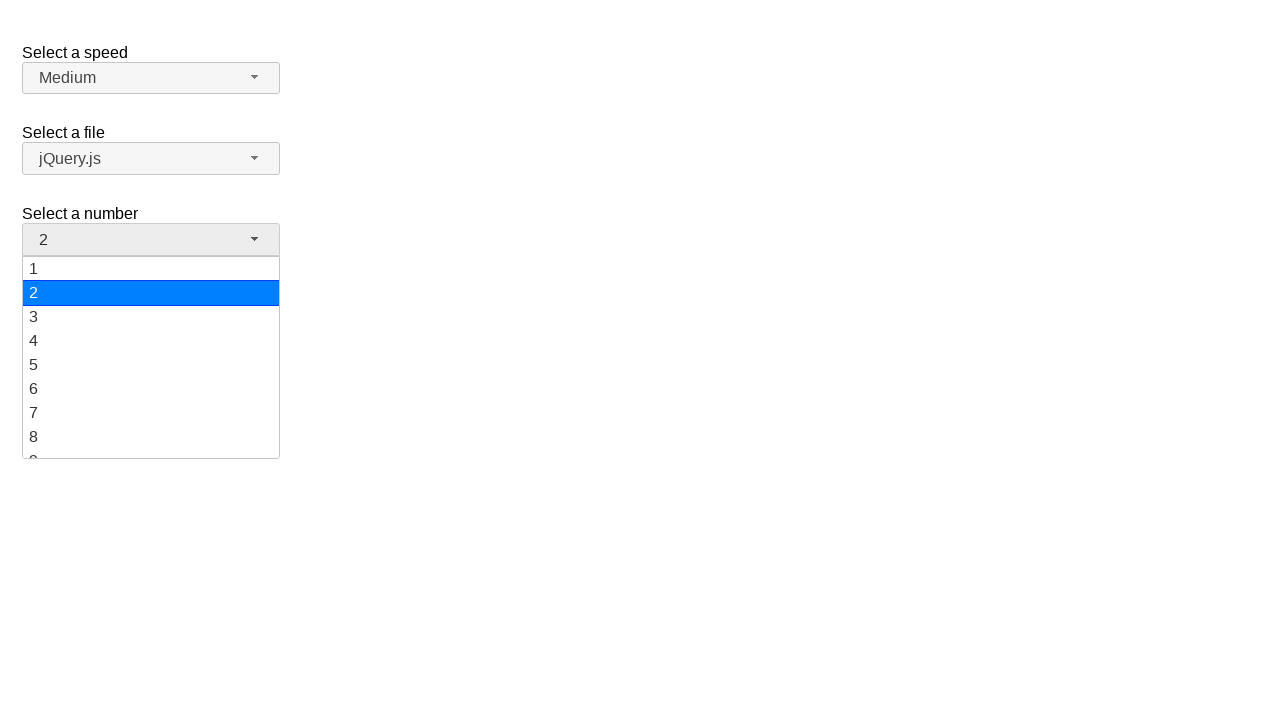

Number dropdown items loaded
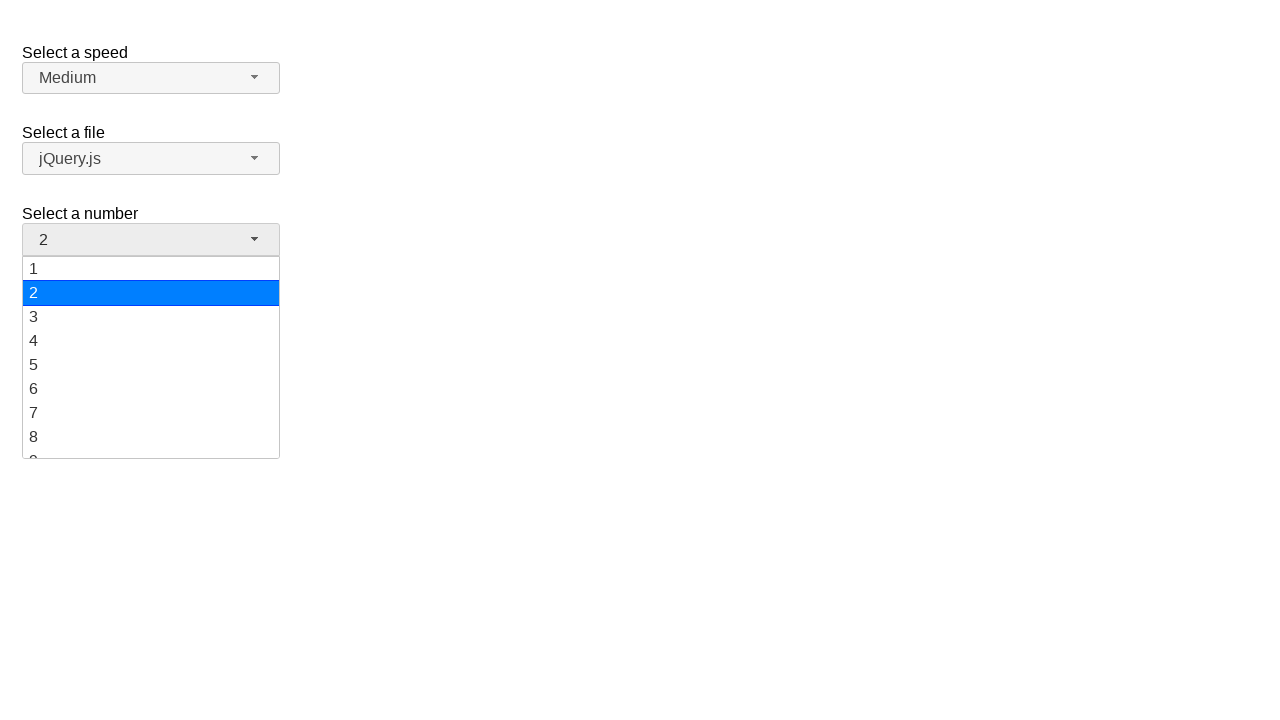

Selected item '15' from number dropdown at (151, 357) on #ui-id-15
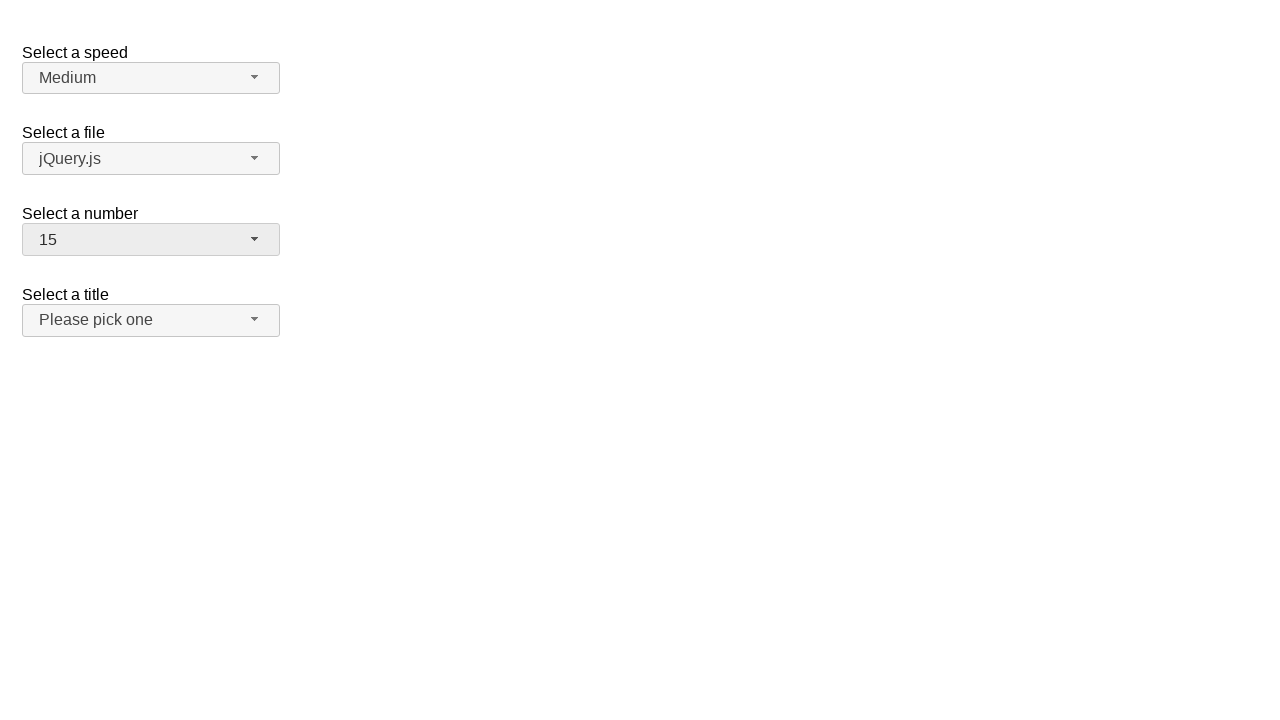

Clicked the salutation dropdown button at (151, 320) on #salutation-button
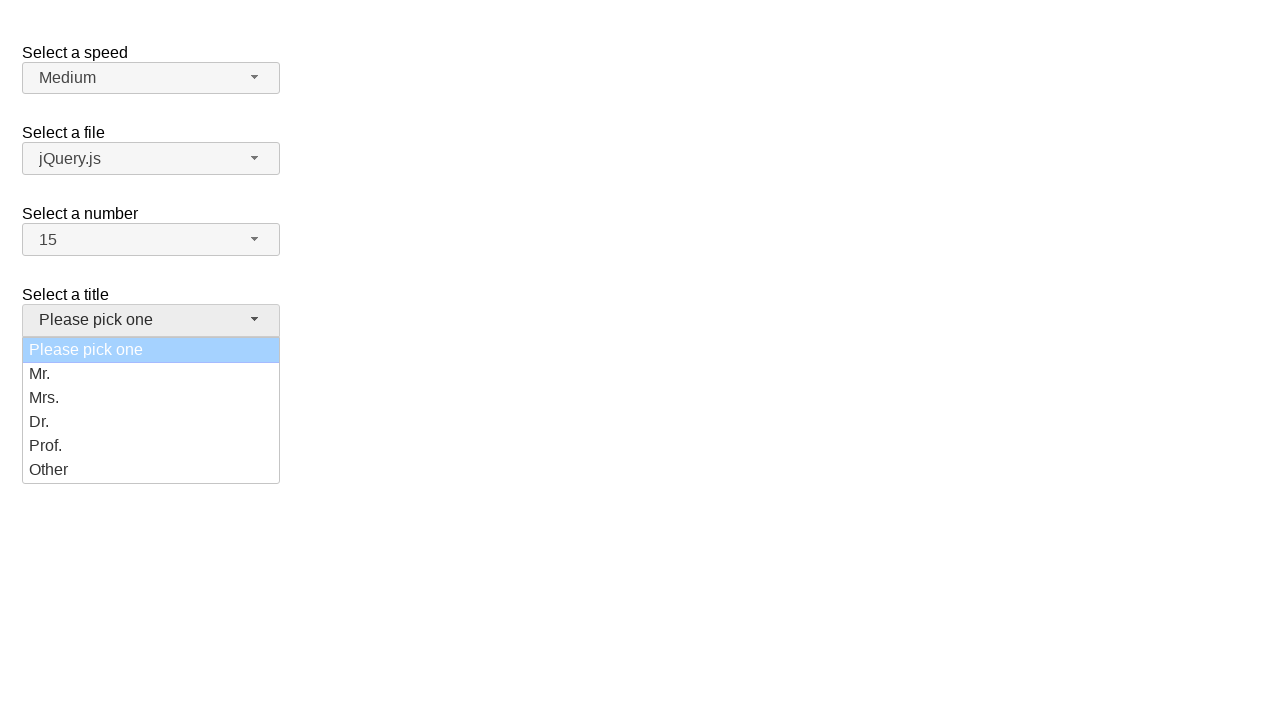

Salutation dropdown items loaded
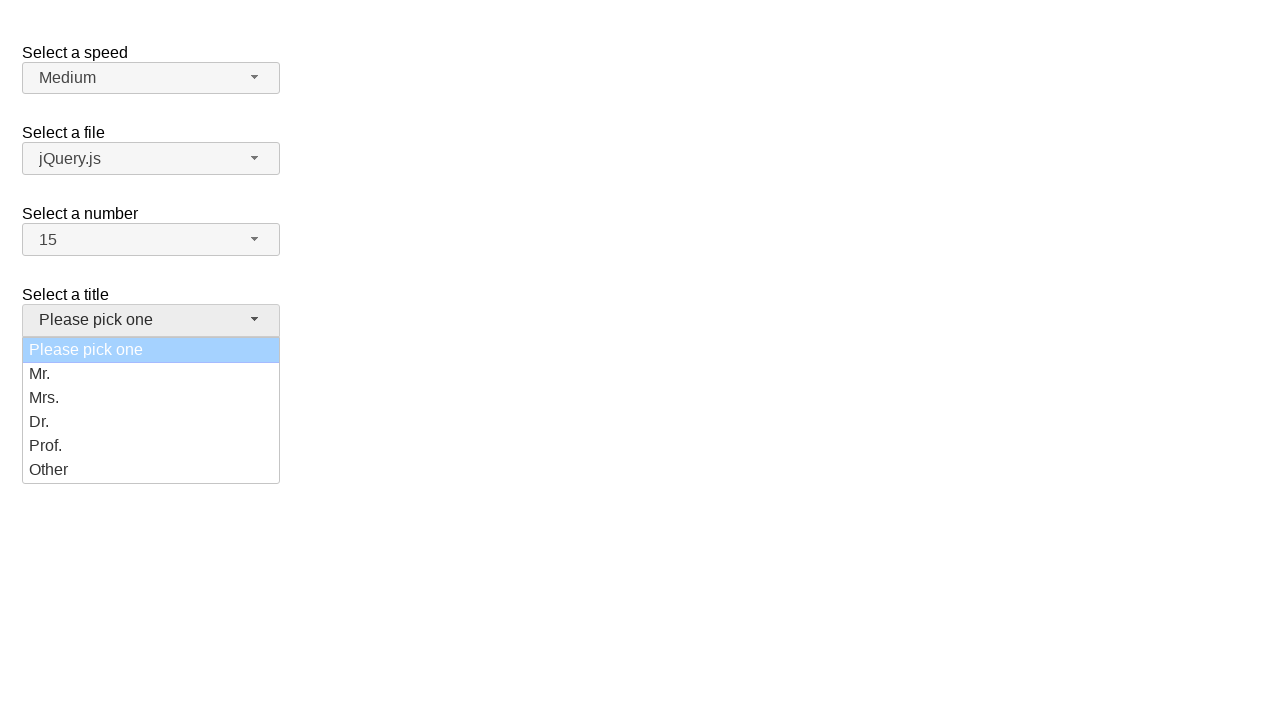

Selected 'Mrs.' from salutation dropdown at (151, 398) on ul#salutation-menu li:has-text('Mrs.')
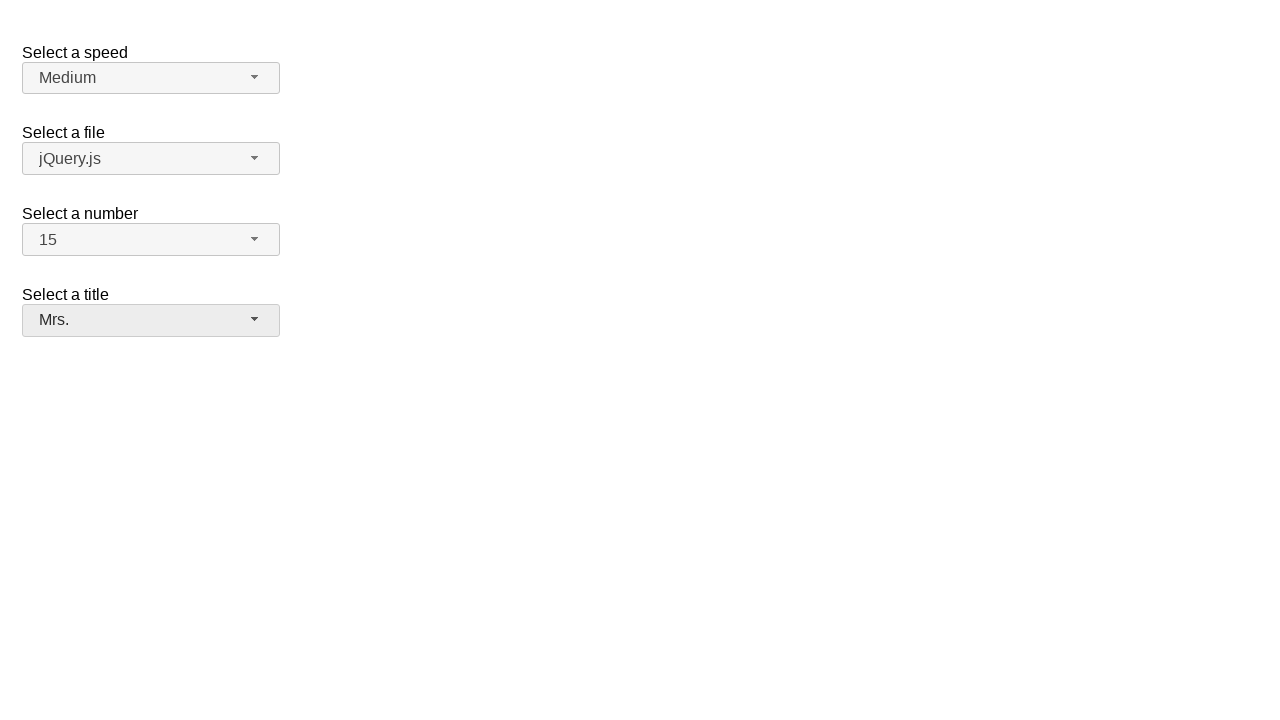

Clicked the speed dropdown button at (151, 78) on #speed-button
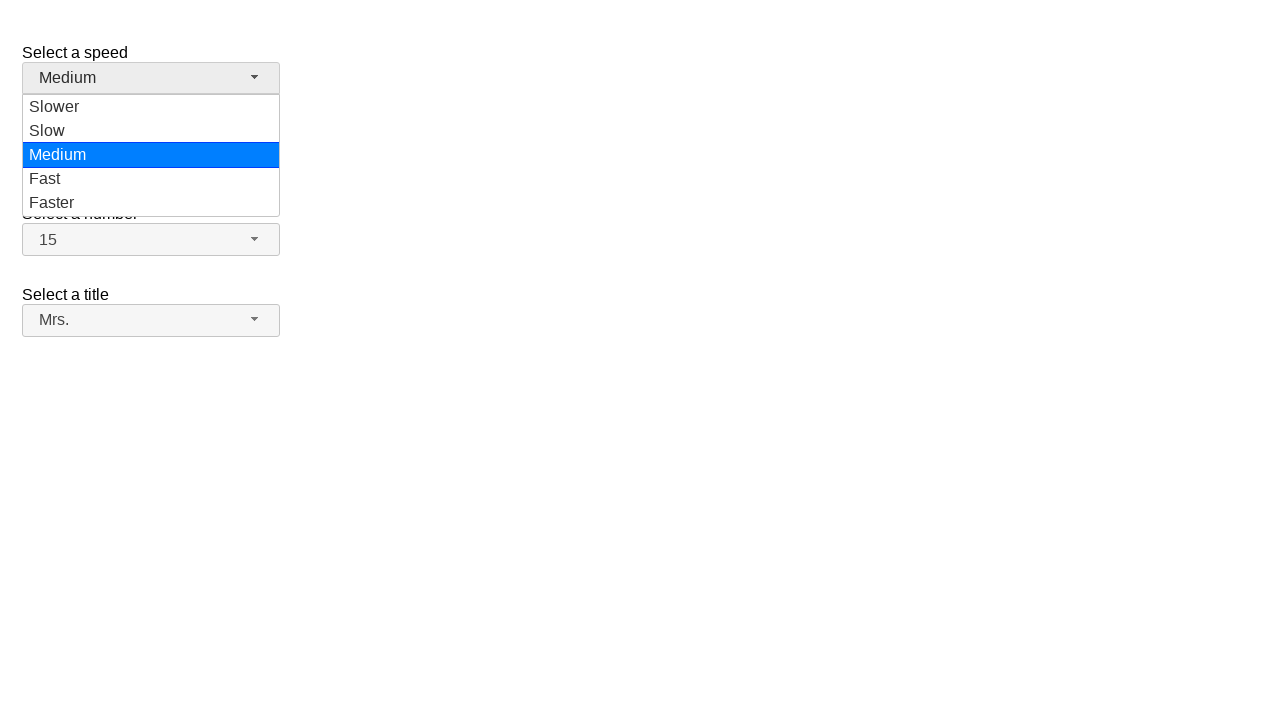

Speed dropdown items loaded
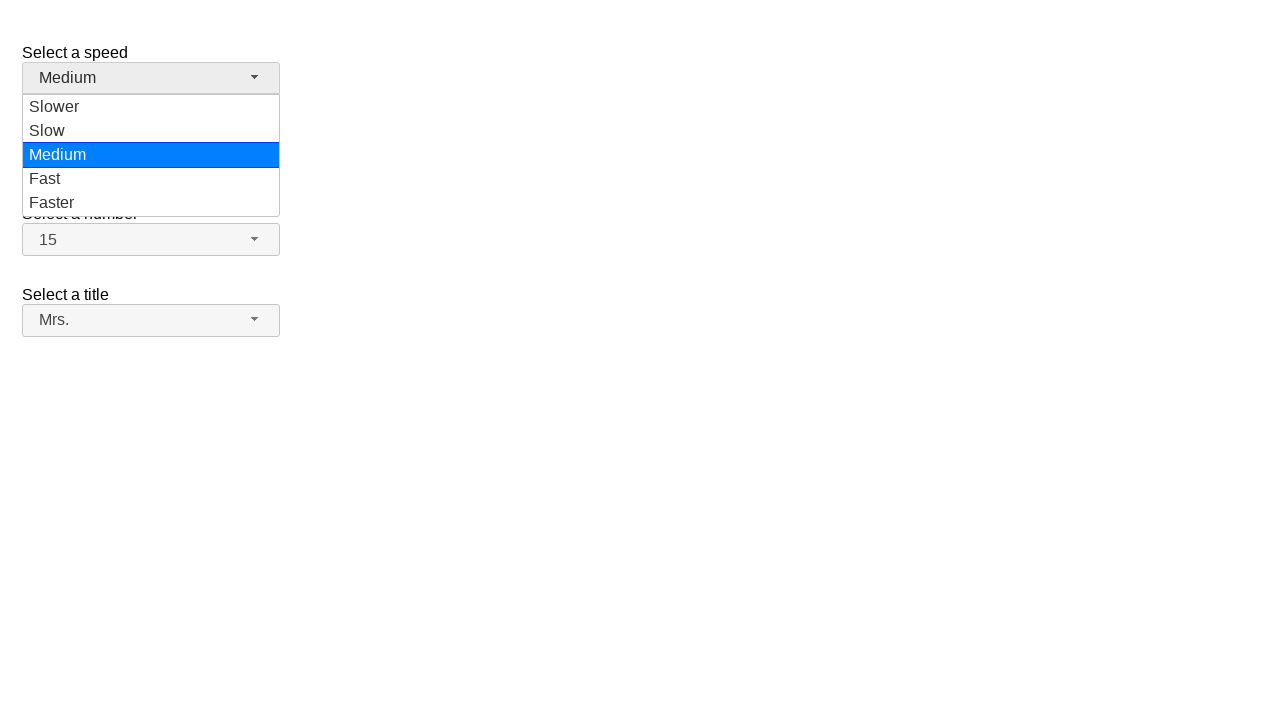

Selected 'Faster' from speed dropdown at (151, 203) on ul#speed-menu li:has-text('Faster')
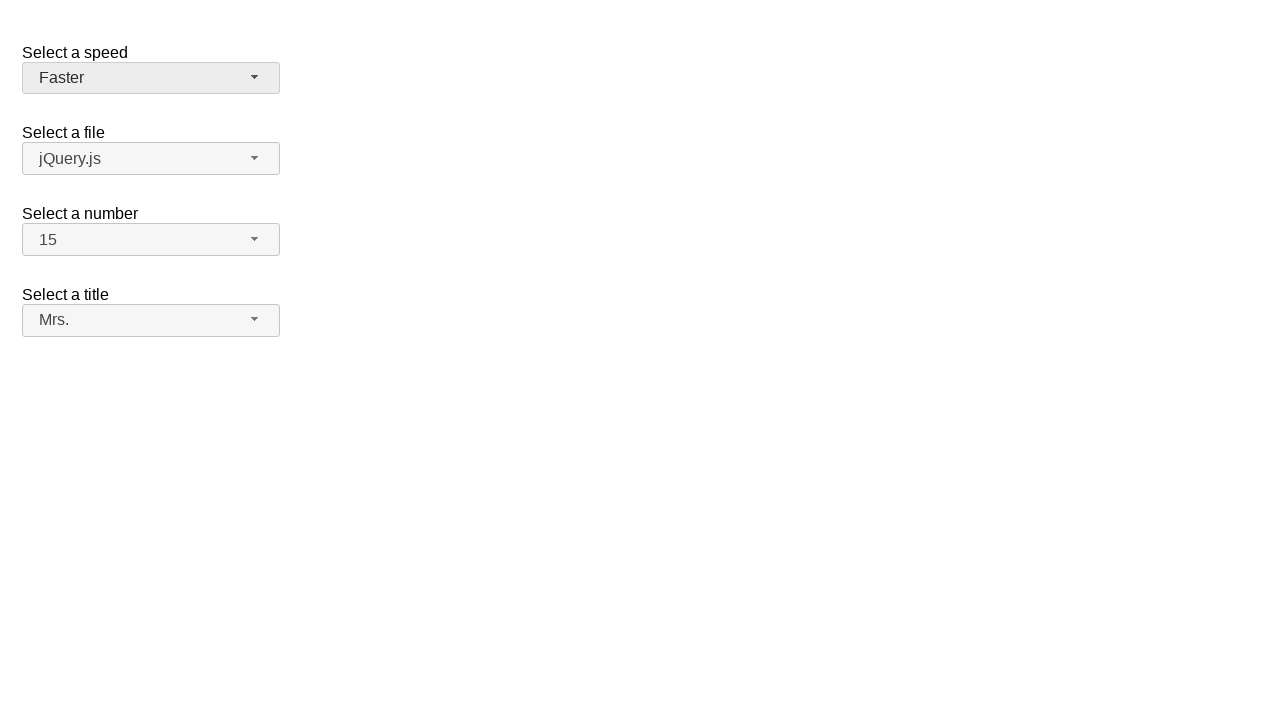

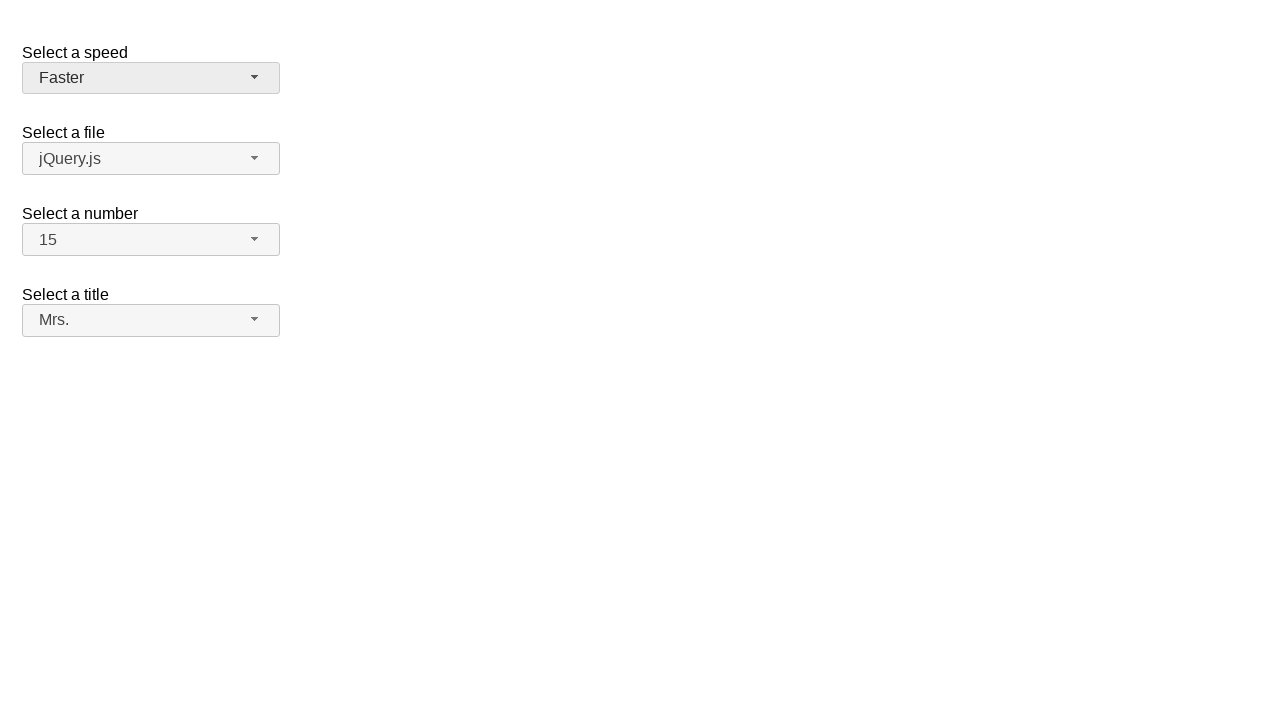